Tests alert handling by clicking a button that triggers a JavaScript alert and then accepting/dismissing the alert dialog

Starting URL: https://formy-project.herokuapp.com/switch-window

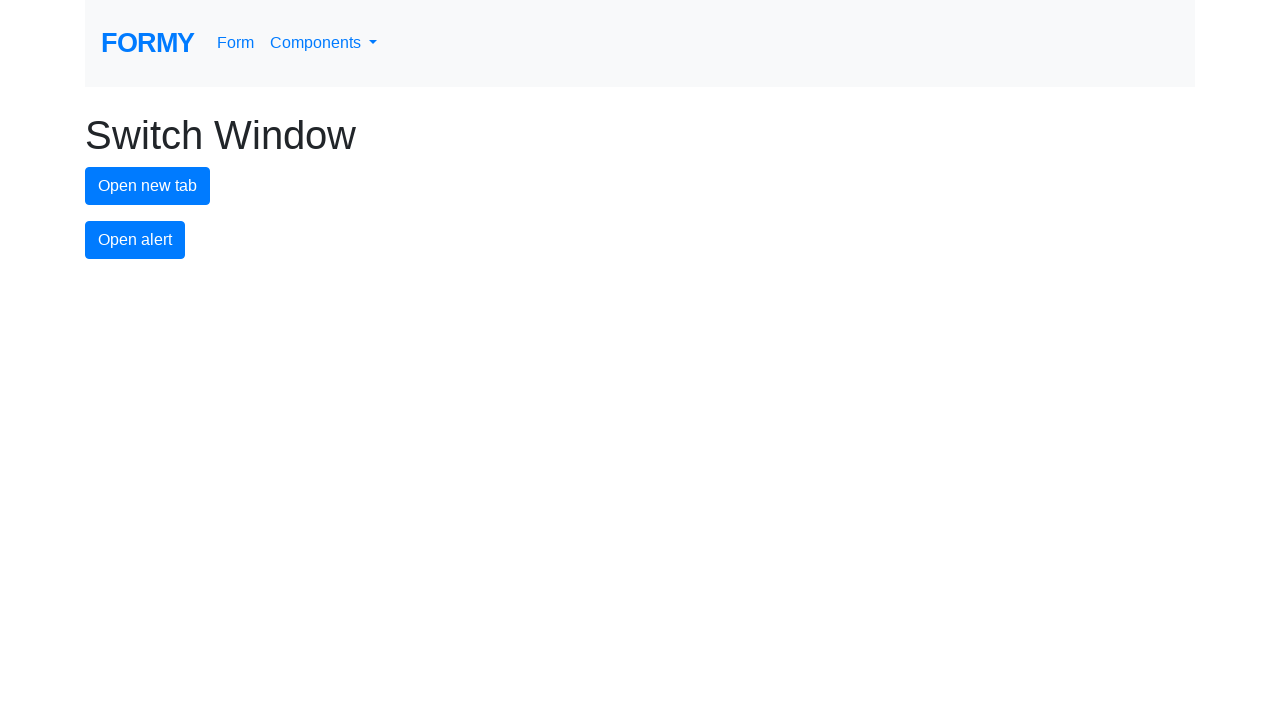

Clicked alert button to trigger JavaScript alert at (135, 240) on #alert-button
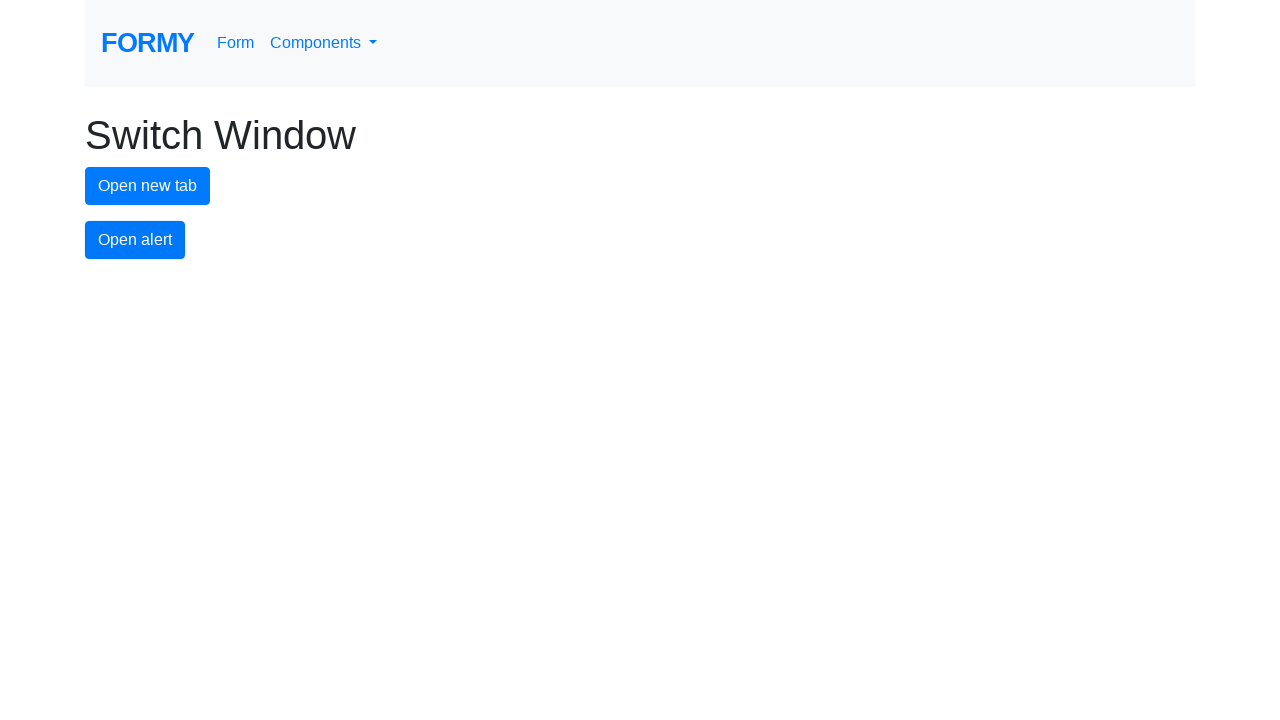

Set up dialog handler to accept alert
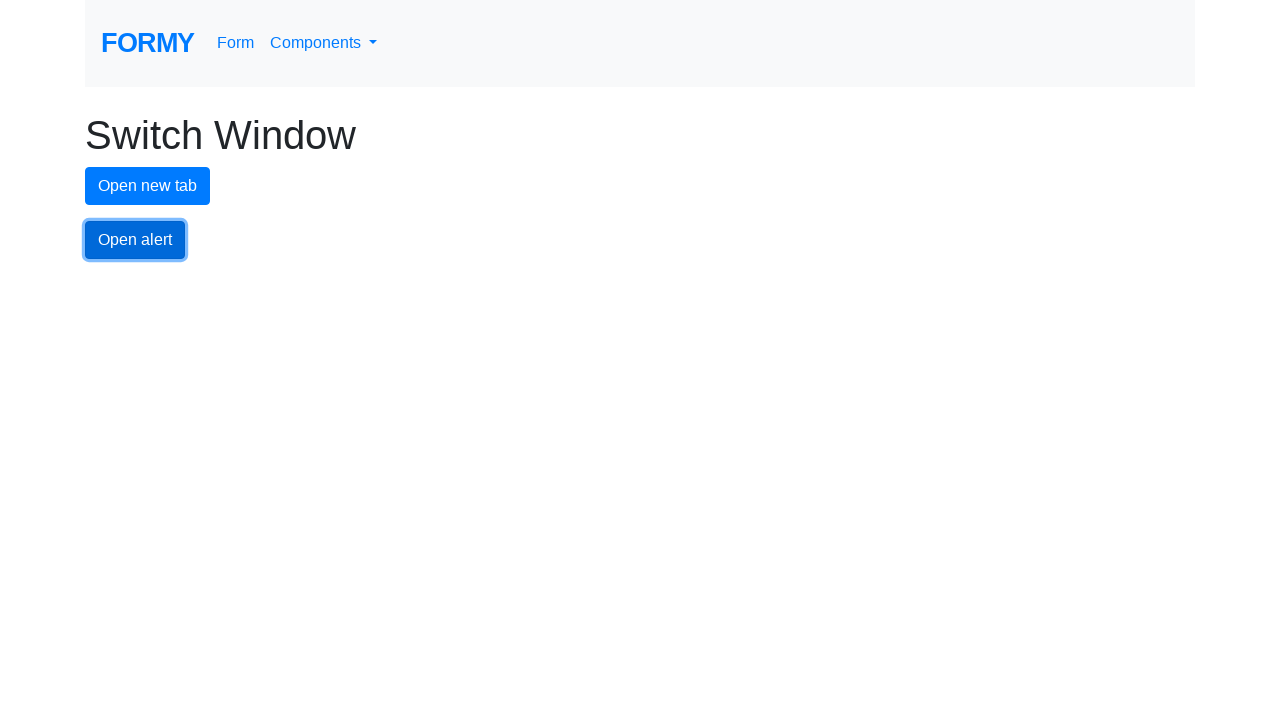

Clicked alert button again to trigger and accept the dialog at (135, 240) on #alert-button
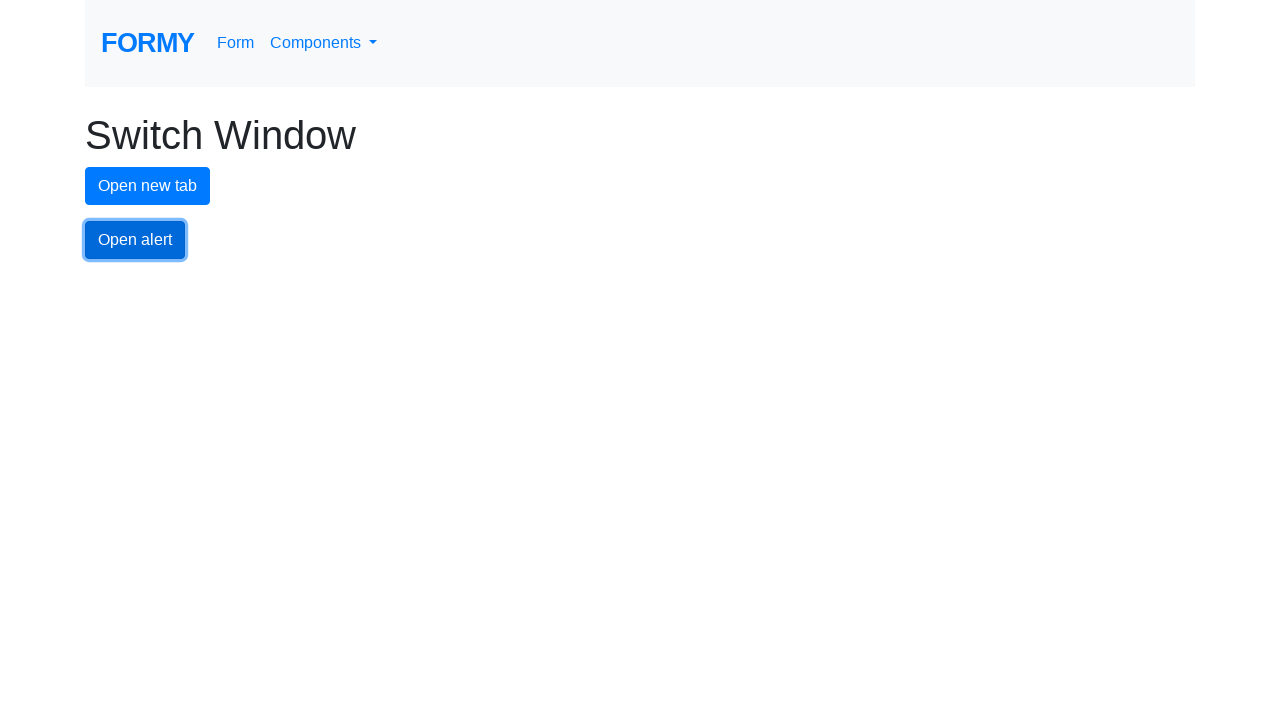

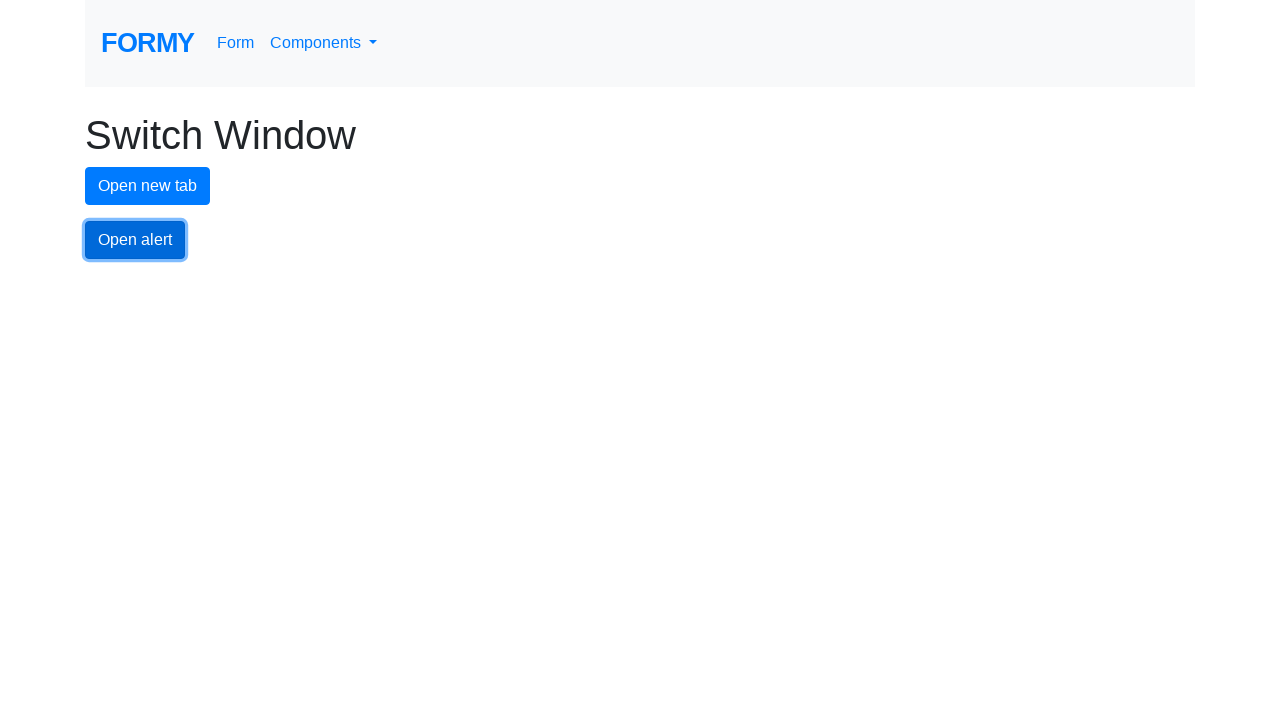